Tests that pressing Escape cancels edits and restores the original text

Starting URL: https://demo.playwright.dev/todomvc

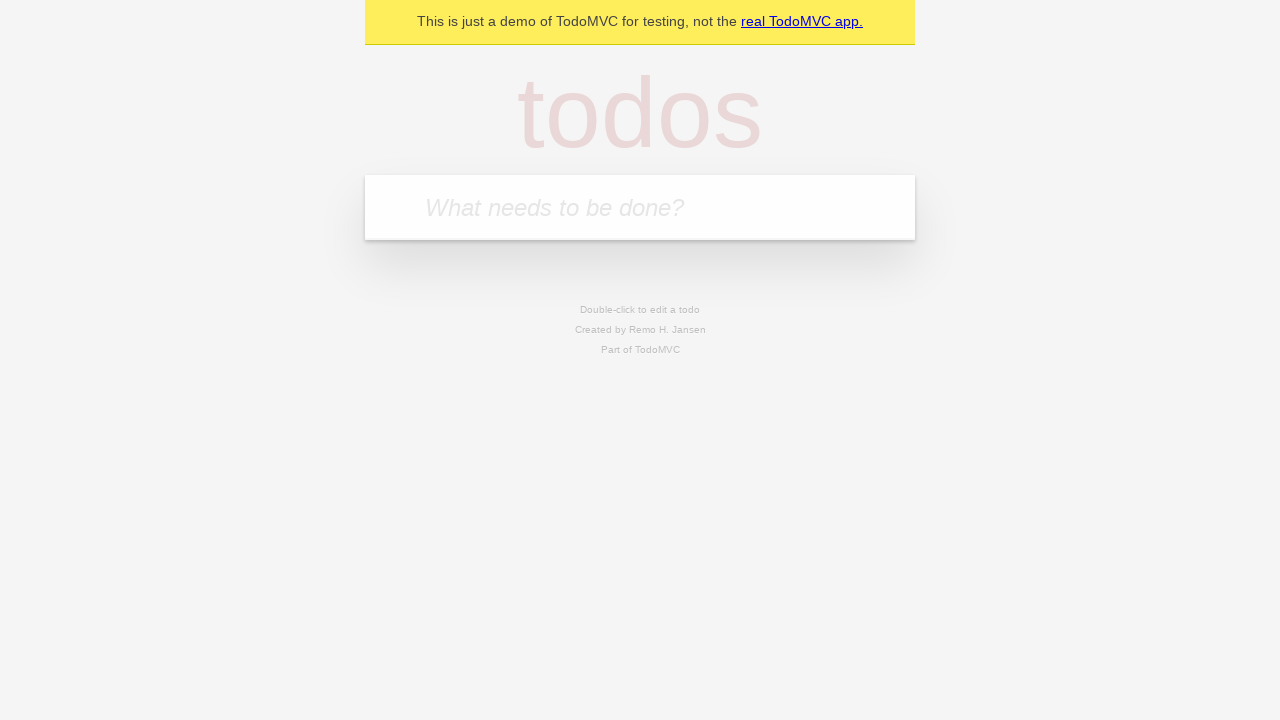

Filled first todo item with 'buy some cheese' on internal:attr=[placeholder="What needs to be done?"i]
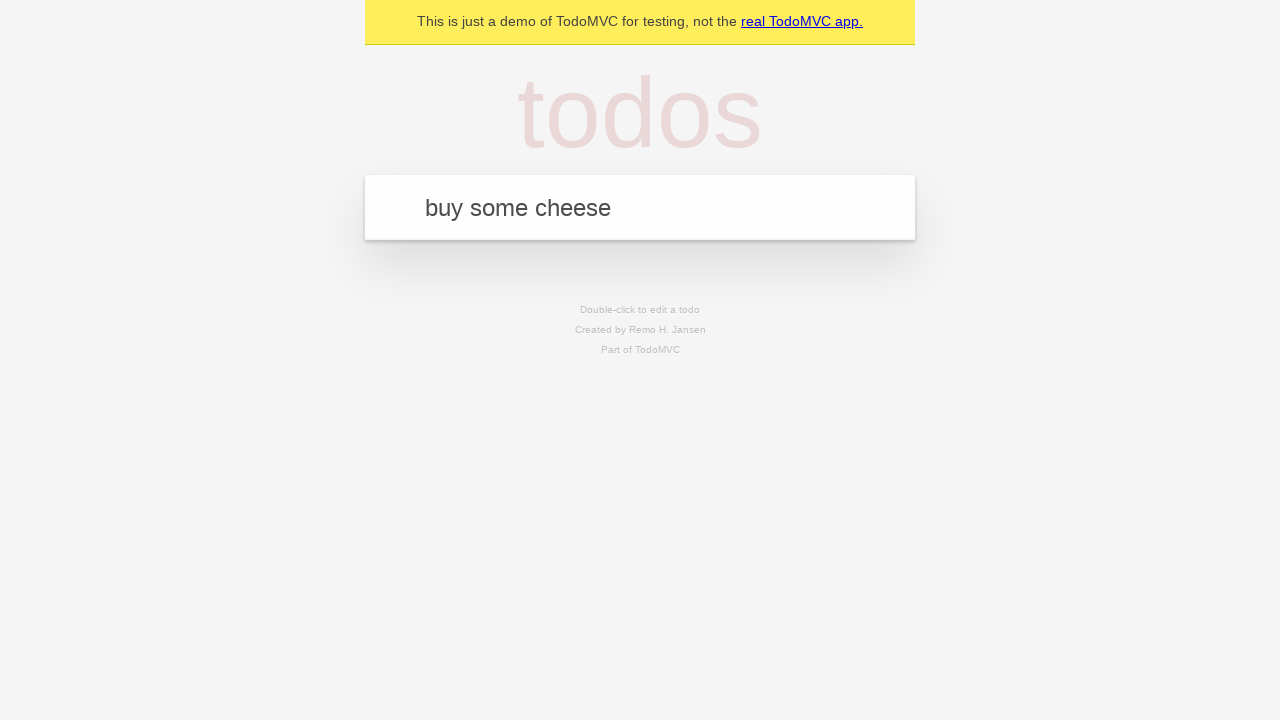

Pressed Enter to create first todo item on internal:attr=[placeholder="What needs to be done?"i]
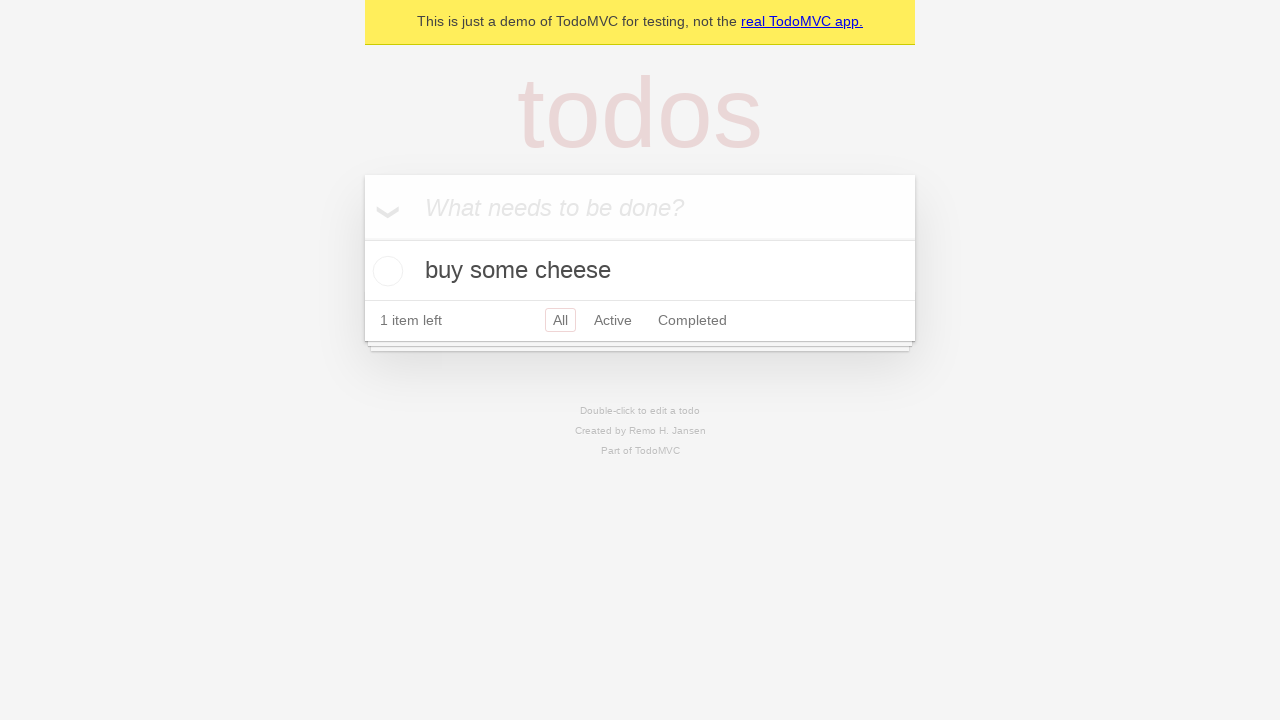

Filled second todo item with 'feed the cat' on internal:attr=[placeholder="What needs to be done?"i]
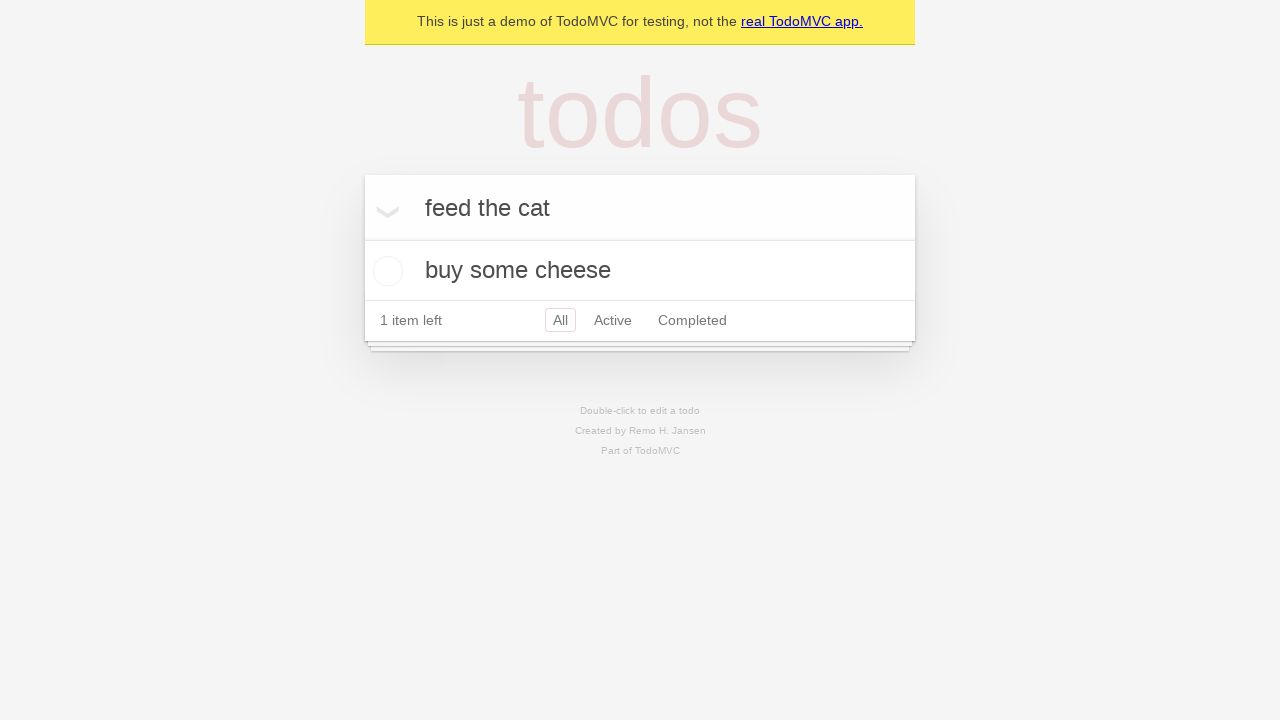

Pressed Enter to create second todo item on internal:attr=[placeholder="What needs to be done?"i]
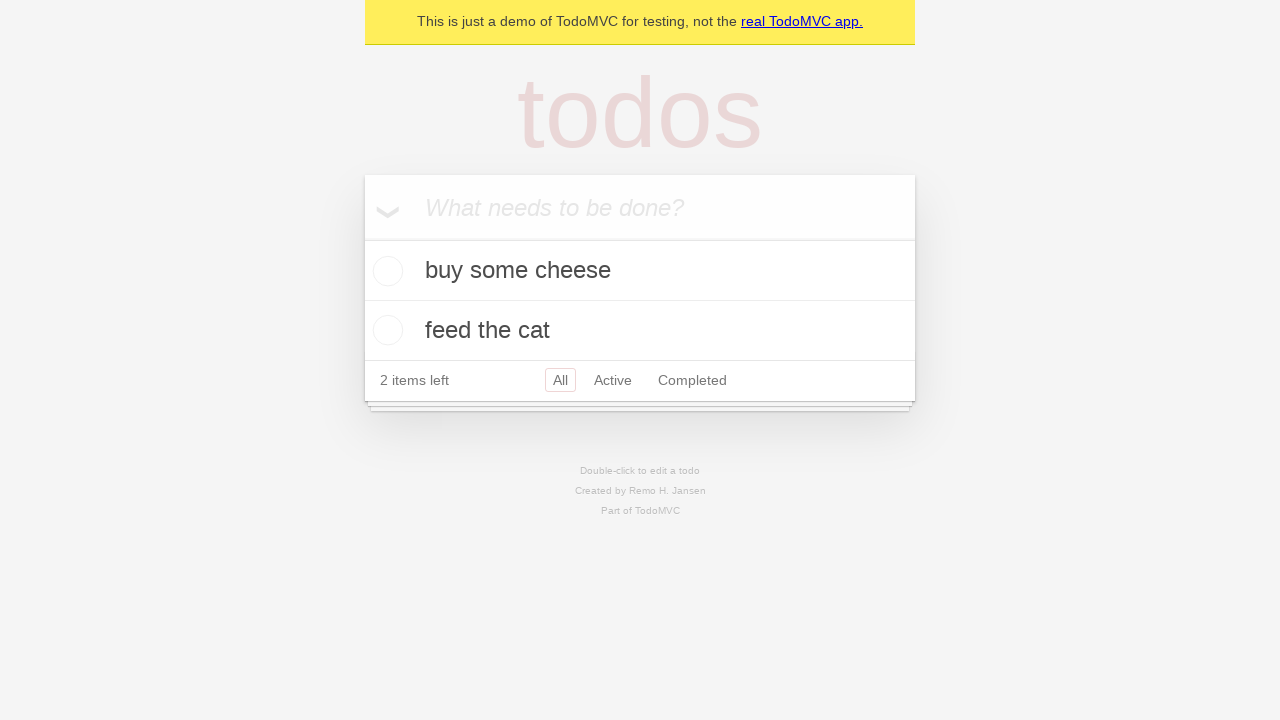

Filled third todo item with 'book a doctors appointment' on internal:attr=[placeholder="What needs to be done?"i]
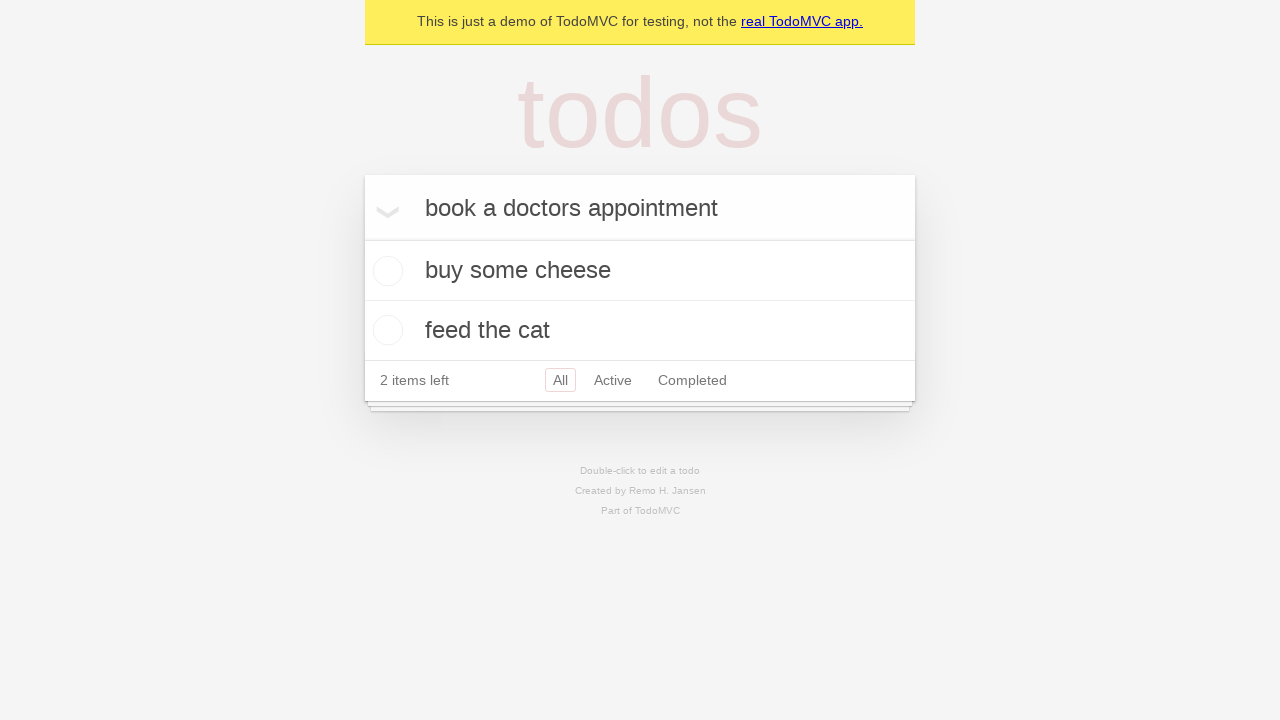

Pressed Enter to create third todo item on internal:attr=[placeholder="What needs to be done?"i]
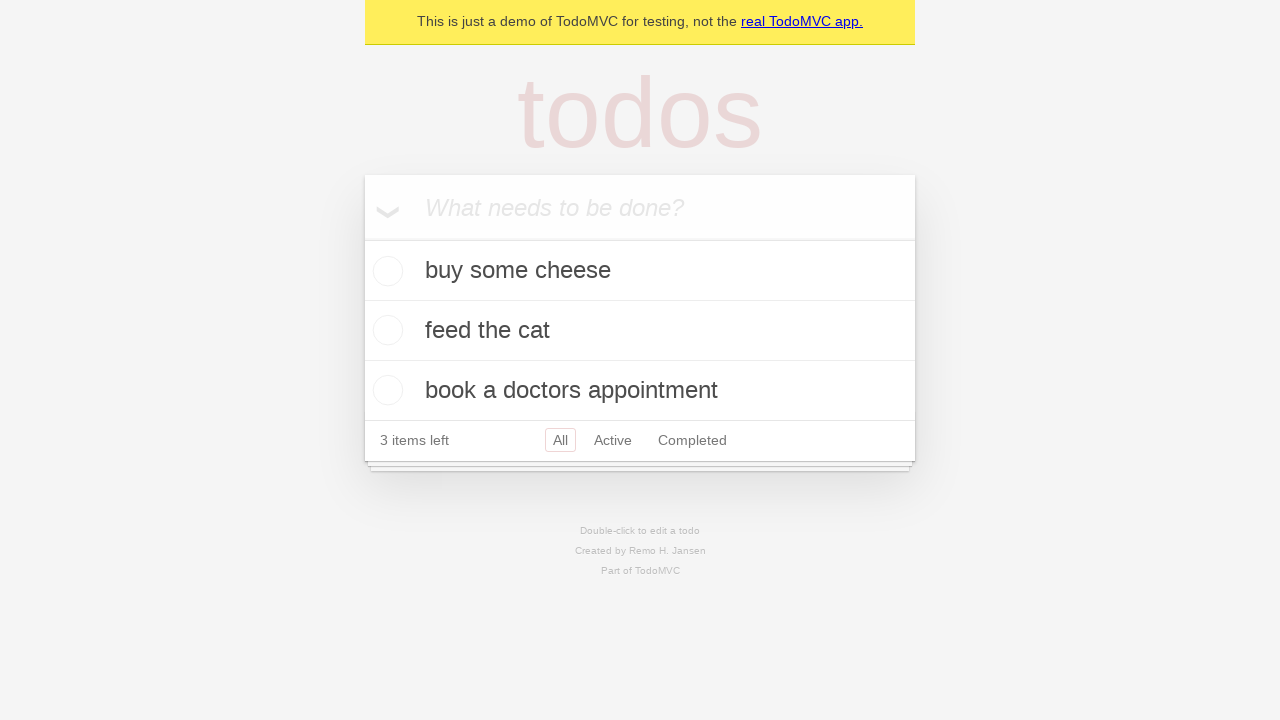

Double-clicked second todo item to enter edit mode at (640, 331) on .todo-list li >> nth=1
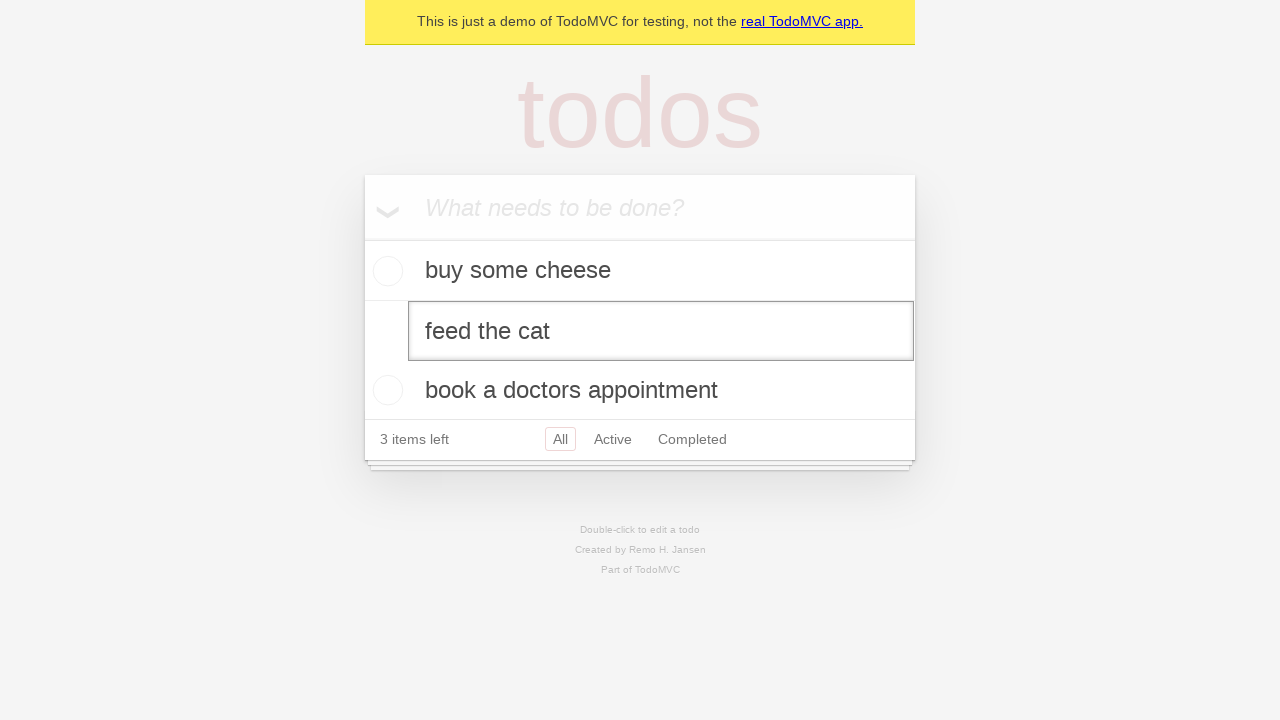

Changed todo text to 'buy some sausages' on .todo-list li >> nth=1 >> .edit
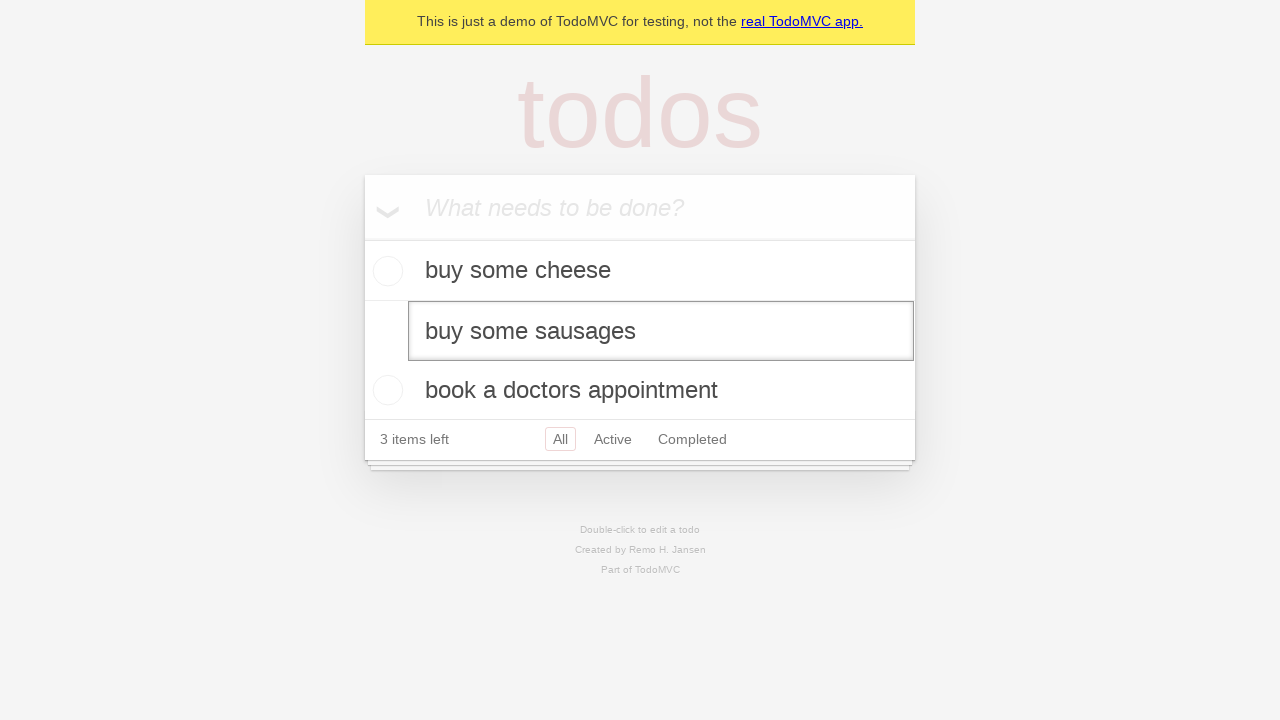

Pressed Escape to cancel edits and restore original text on .todo-list li >> nth=1 >> .edit
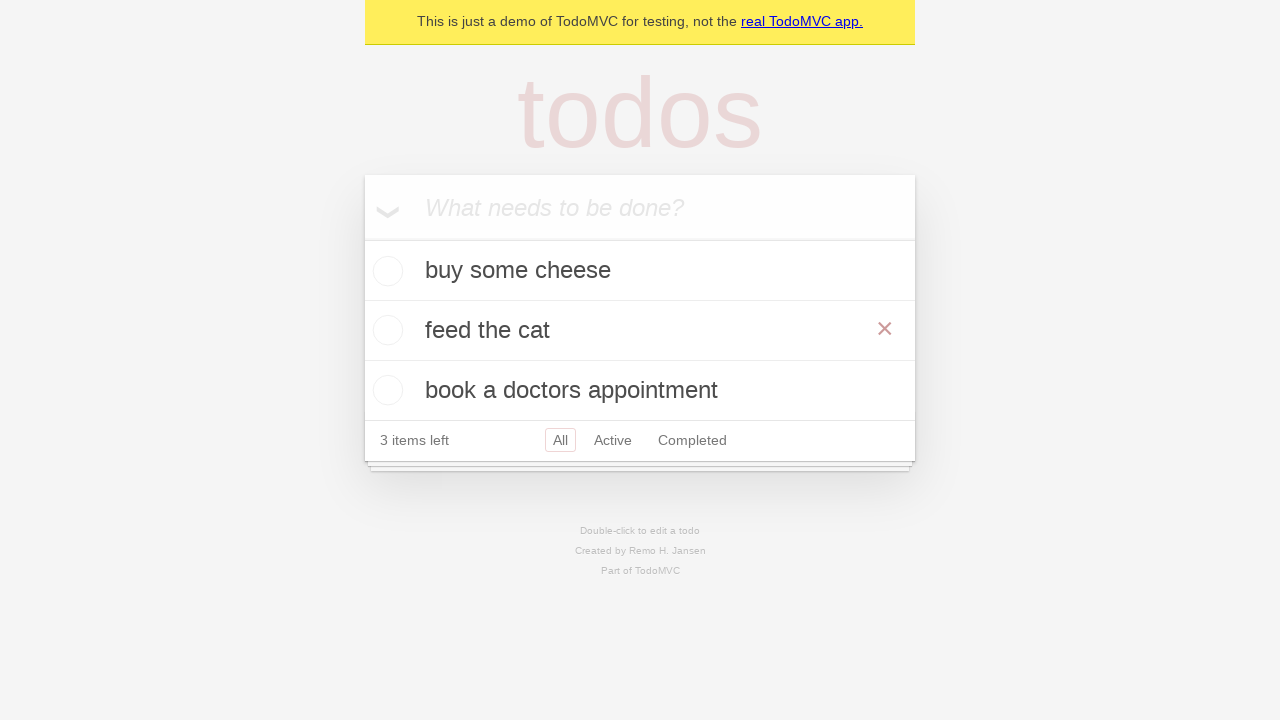

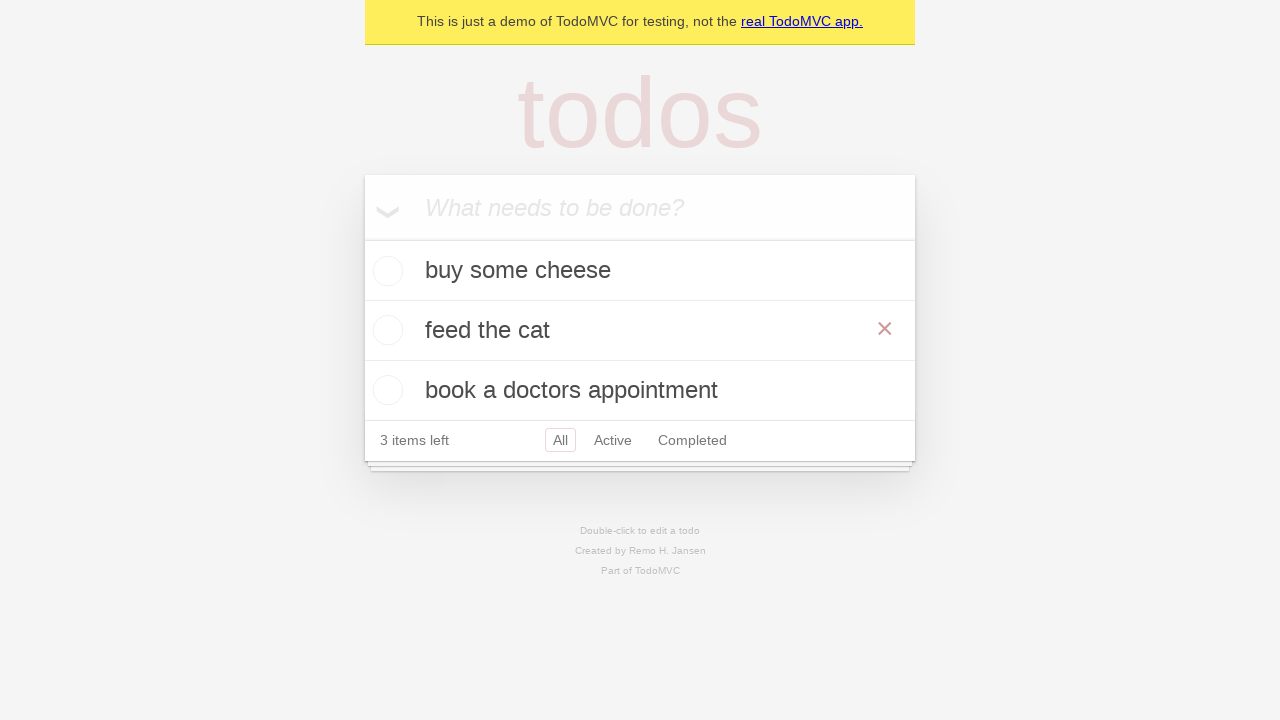